Tests scrolling functionality on the Selenium downloads page by locating the "Selenium Level Sponsors" heading and scrolling the page to bring that element into view.

Starting URL: https://www.selenium.dev/downloads/

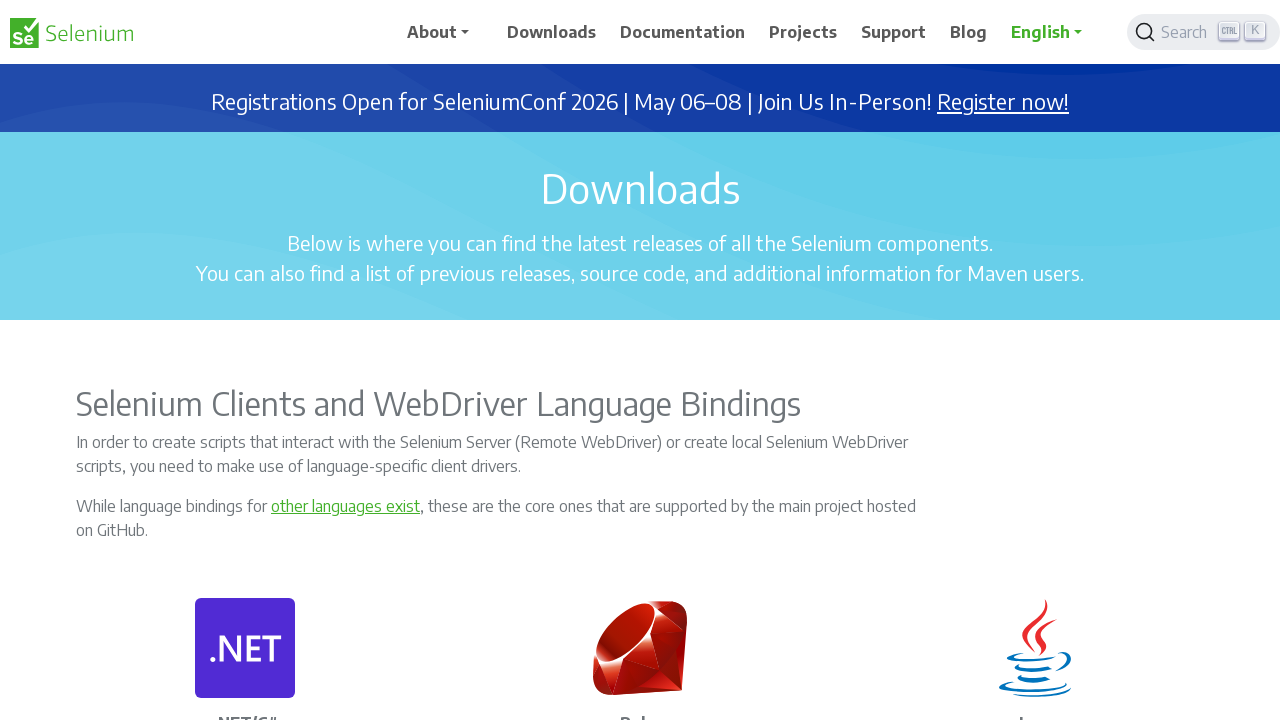

Waited for page to load (domcontentloaded state)
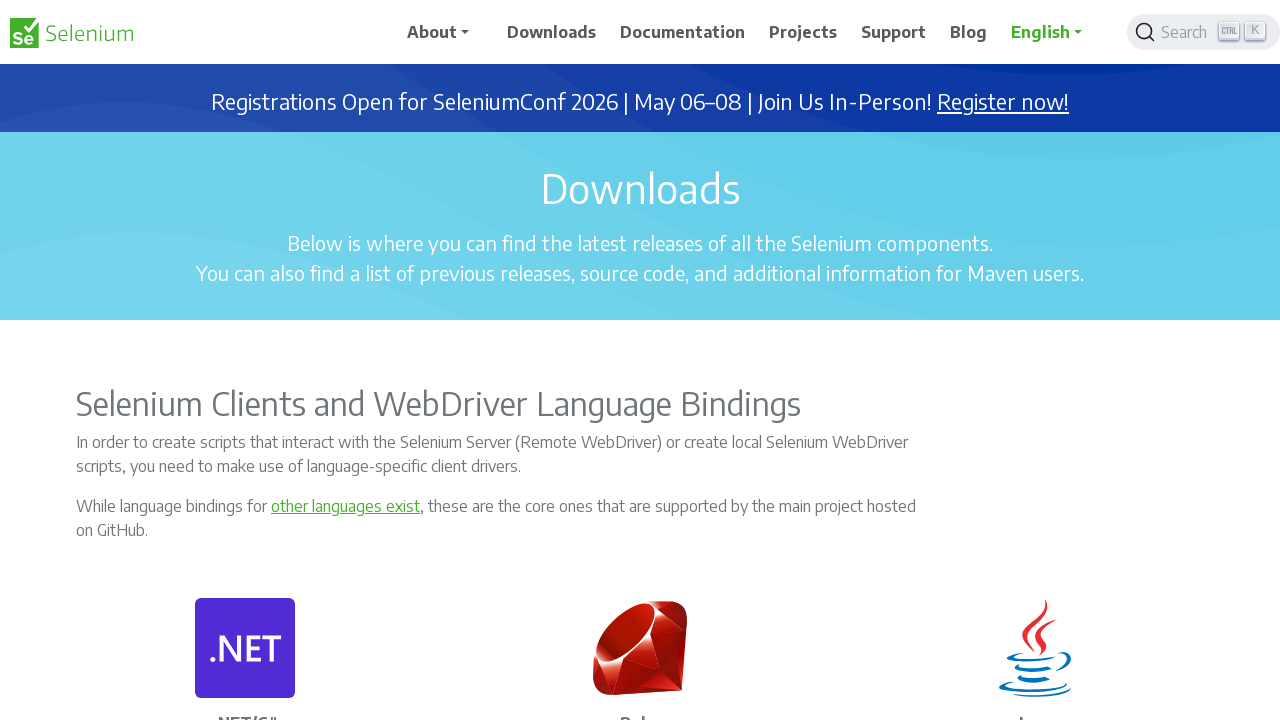

Located the 'Selenium Level Sponsors' heading element
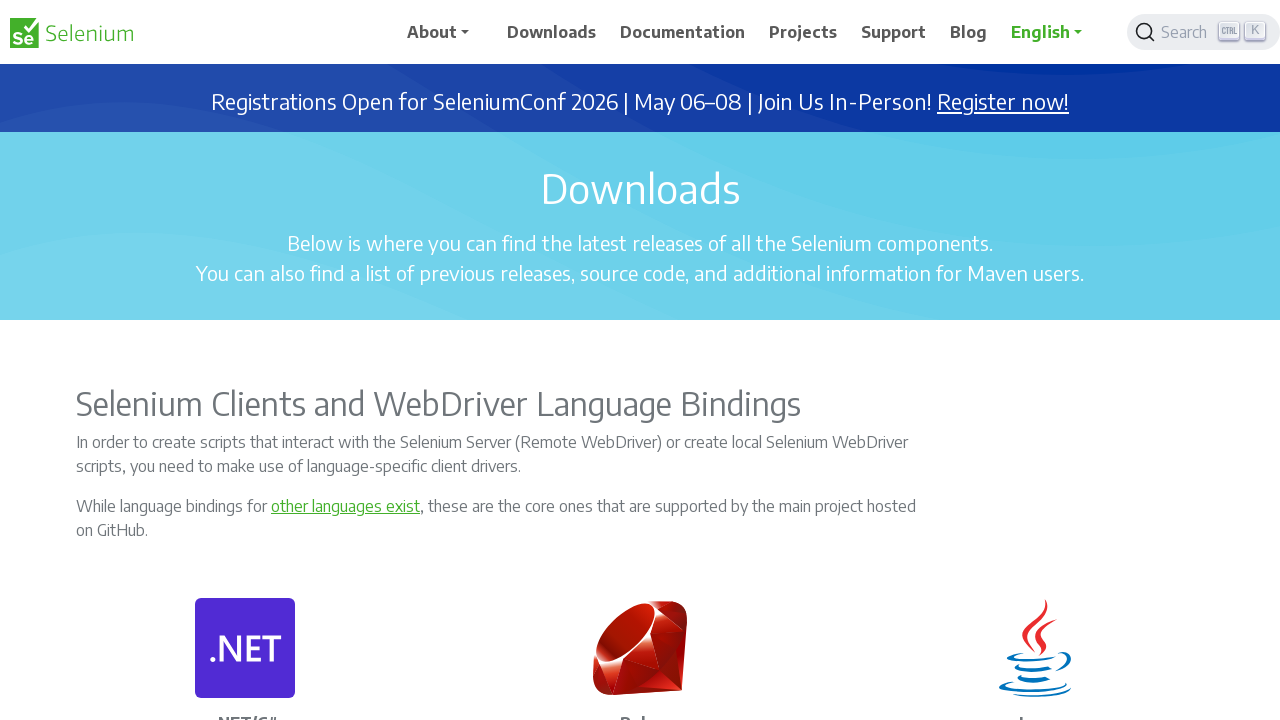

Scrolled 'Selenium Level Sponsors' heading into view
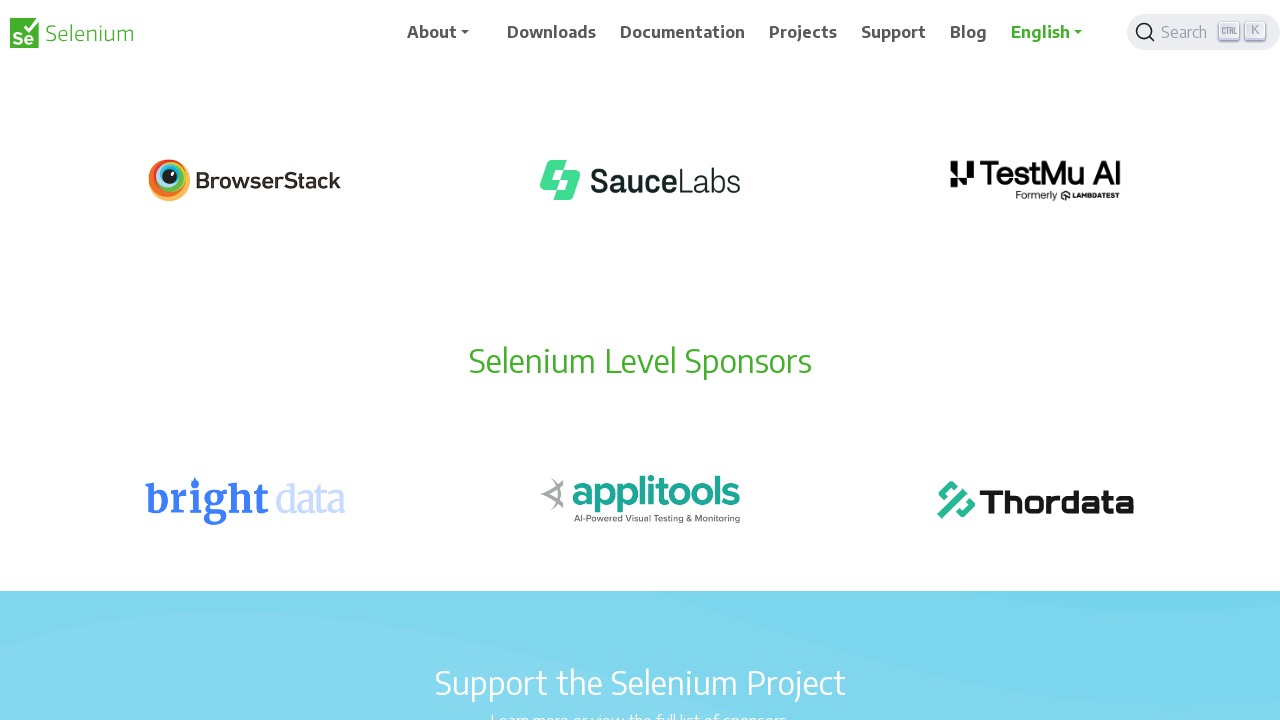

Waited 1000ms to verify scroll completed
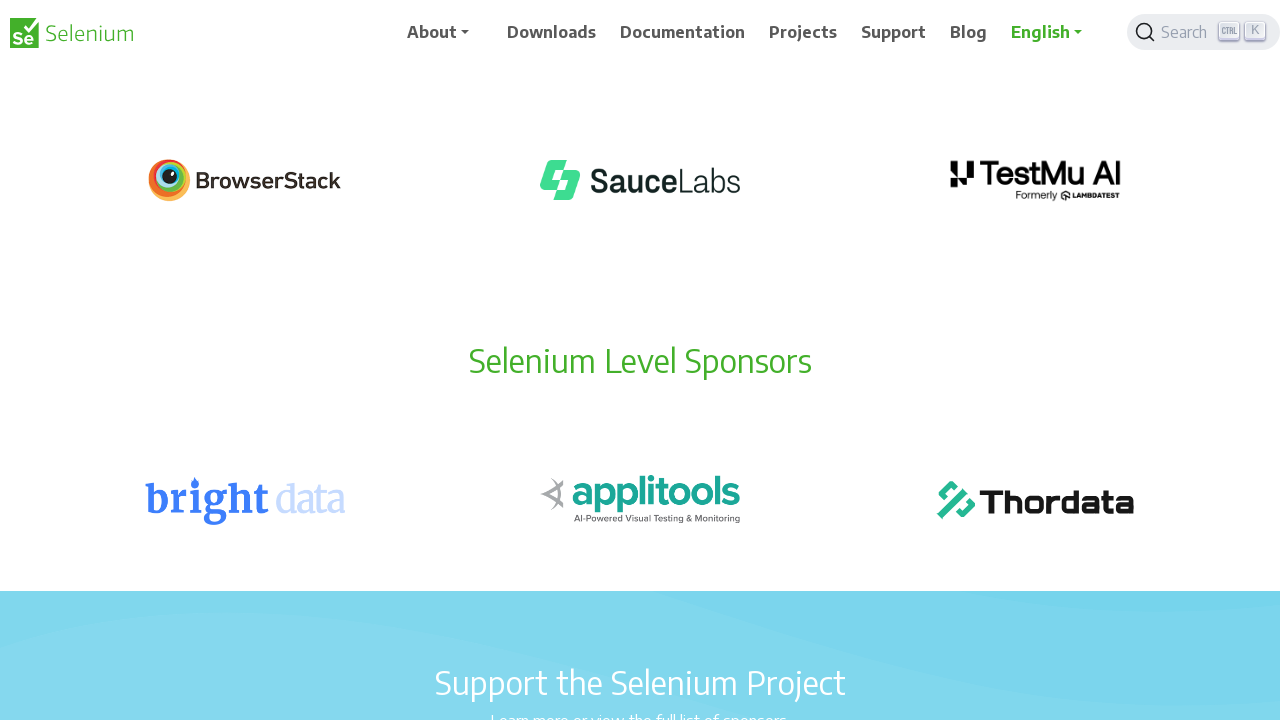

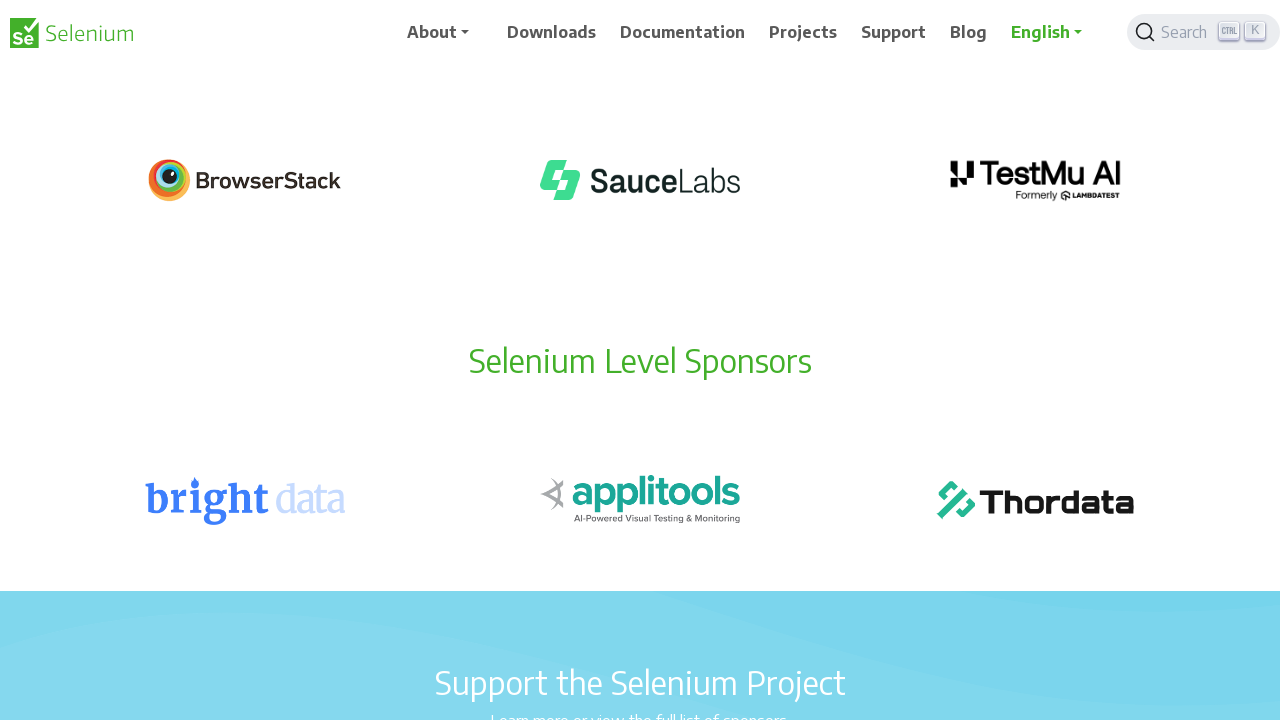